Tests checkbox toggling by checking the first unchecked checkbox and unchecking the second checked checkbox, with assertions to verify state changes.

Starting URL: http://the-internet.herokuapp.com/checkboxes

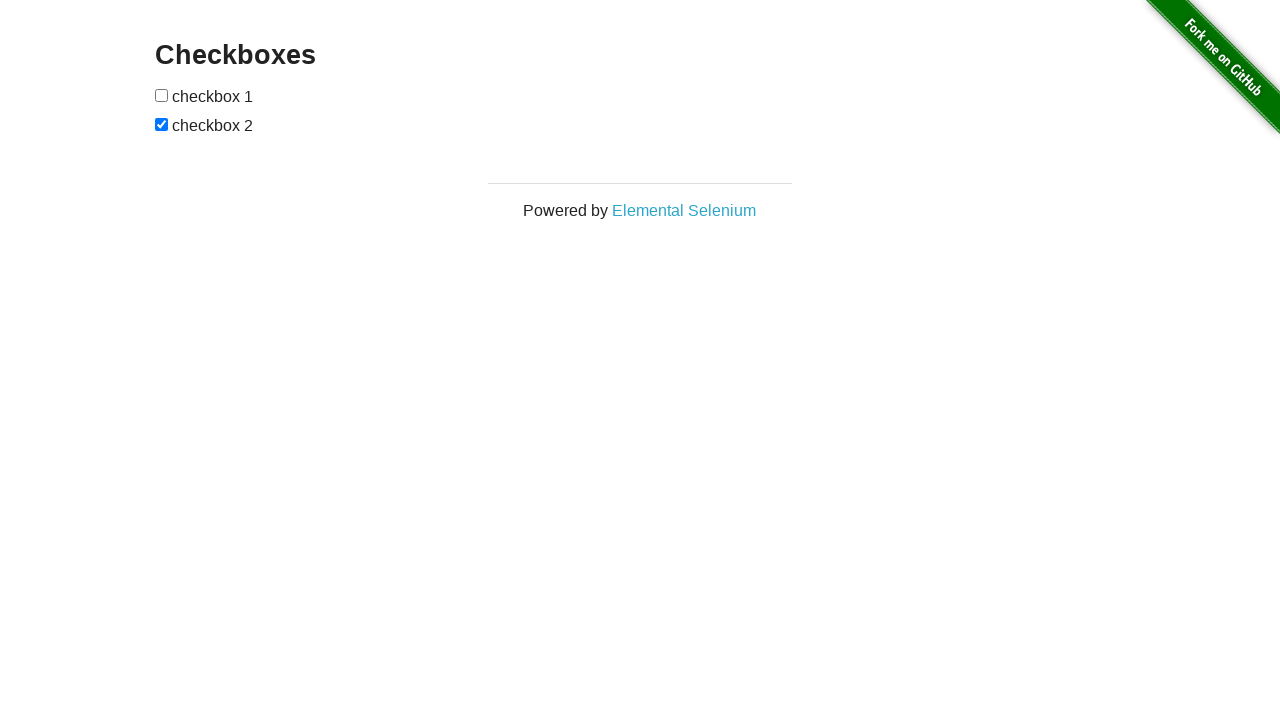

Located all checkboxes on the page
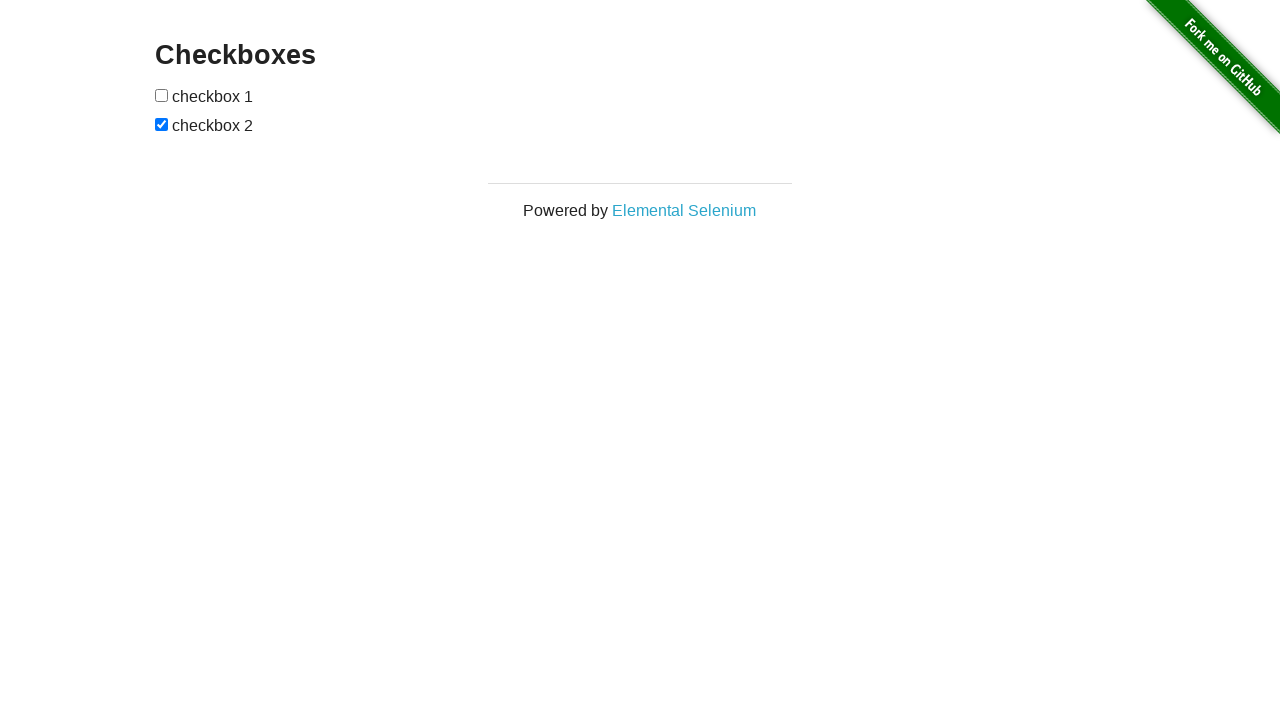

Waited for first checkbox to be visible
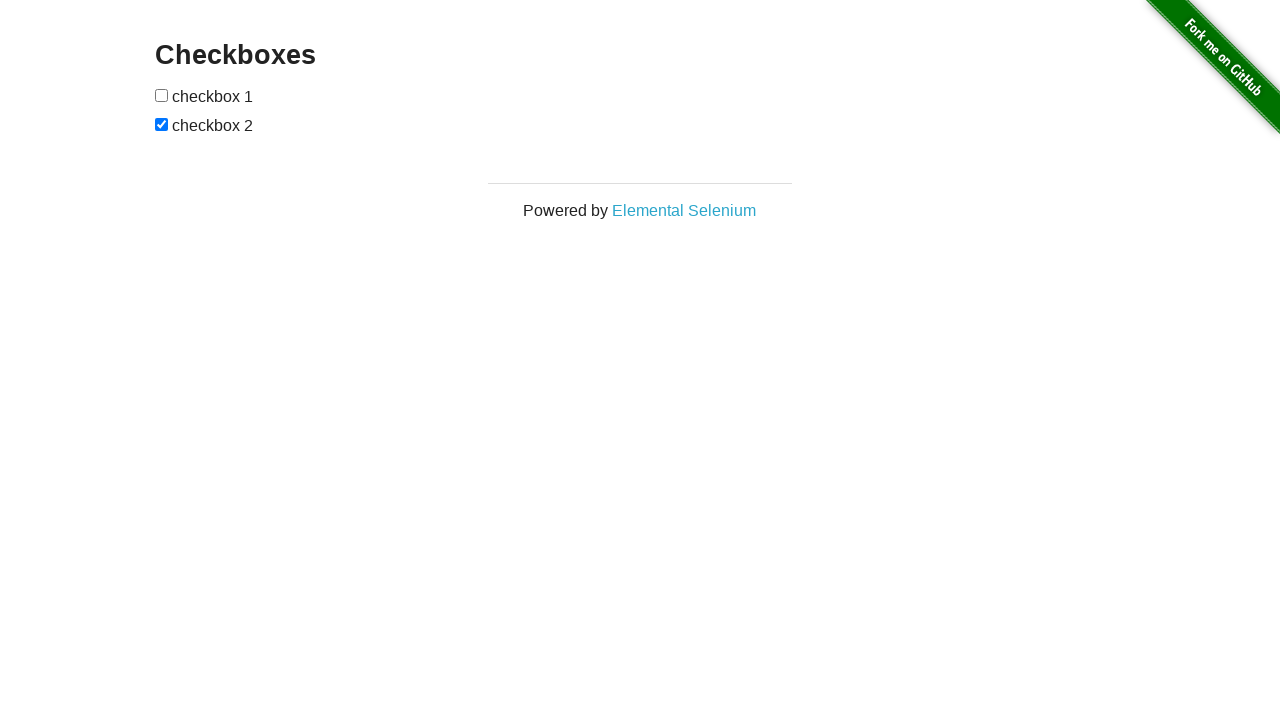

Checked if second checkbox is selected
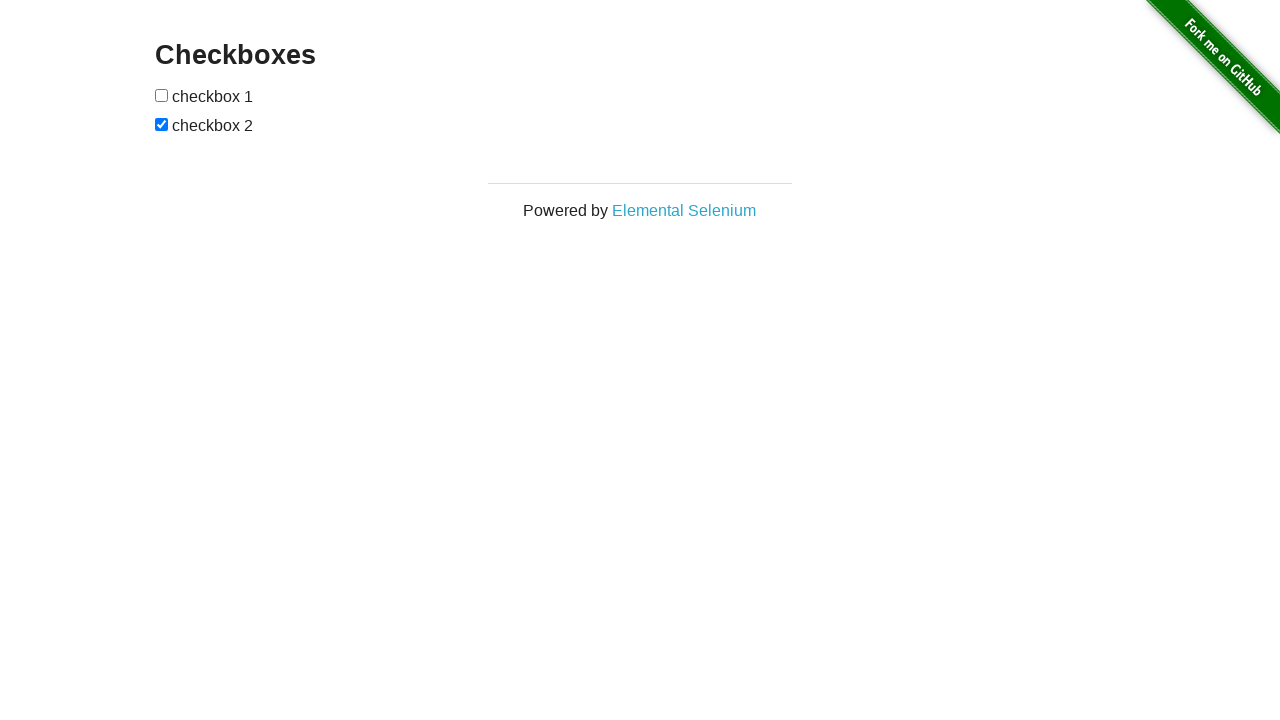

Checked if first checkbox is selected
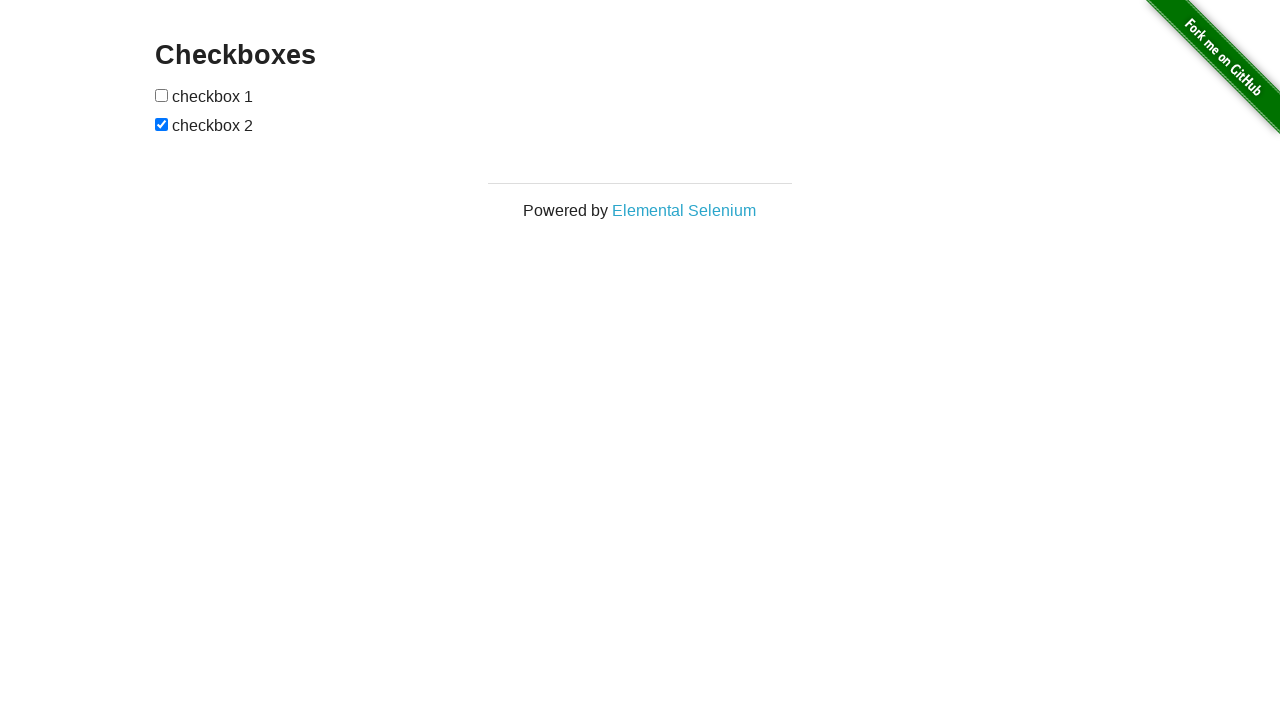

Clicked first checkbox to check it at (162, 95) on [type=checkbox] >> nth=0
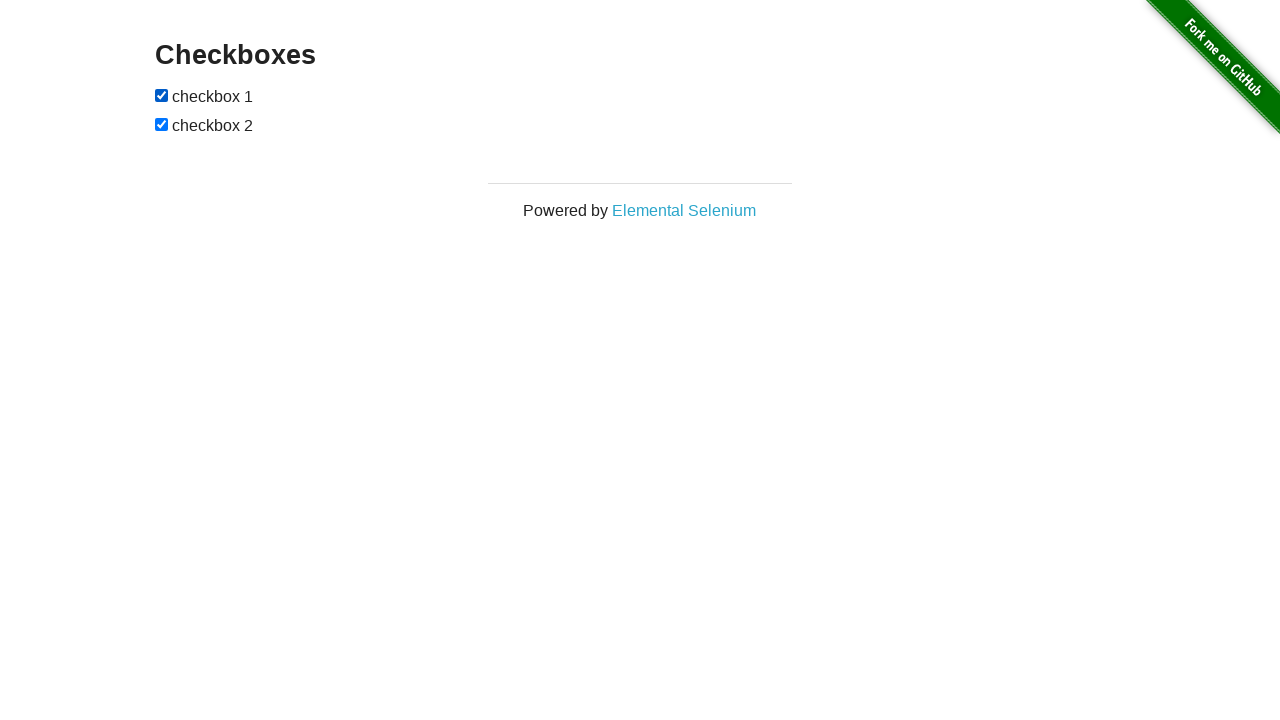

Verified first checkbox is now checked
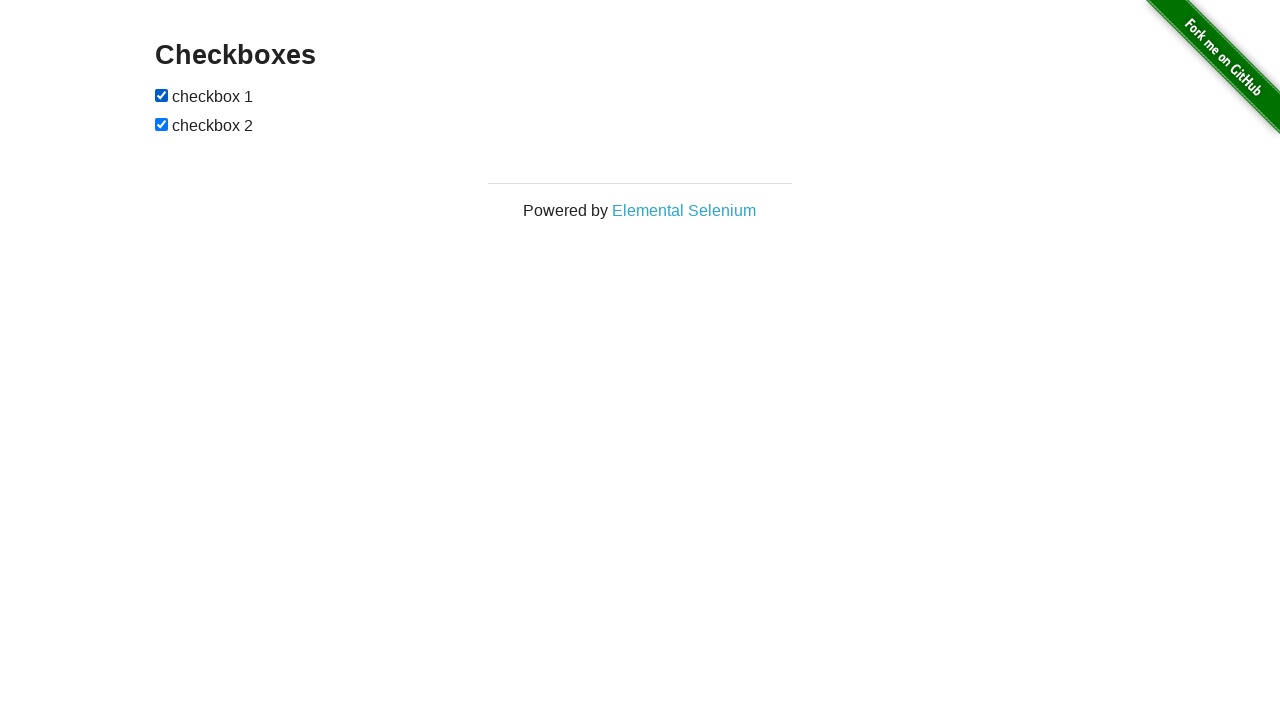

Clicked second checkbox to uncheck it at (162, 124) on [type=checkbox] >> nth=1
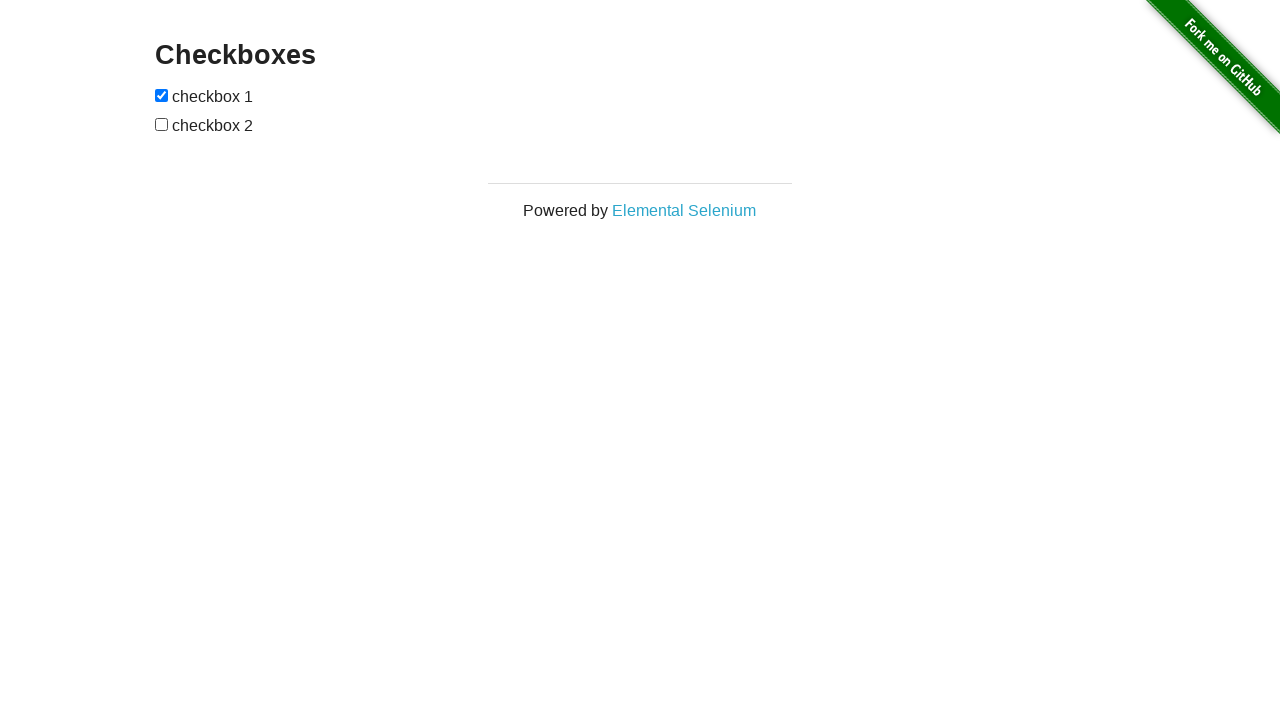

Verified second checkbox is now unchecked
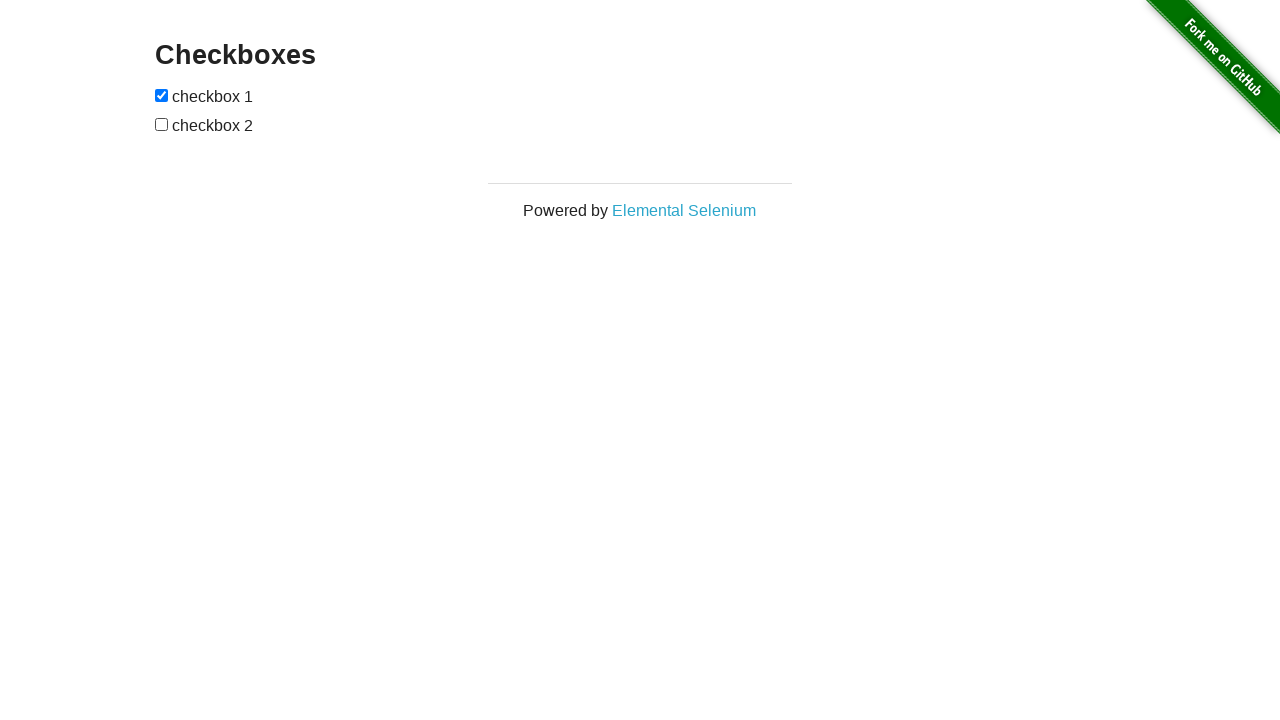

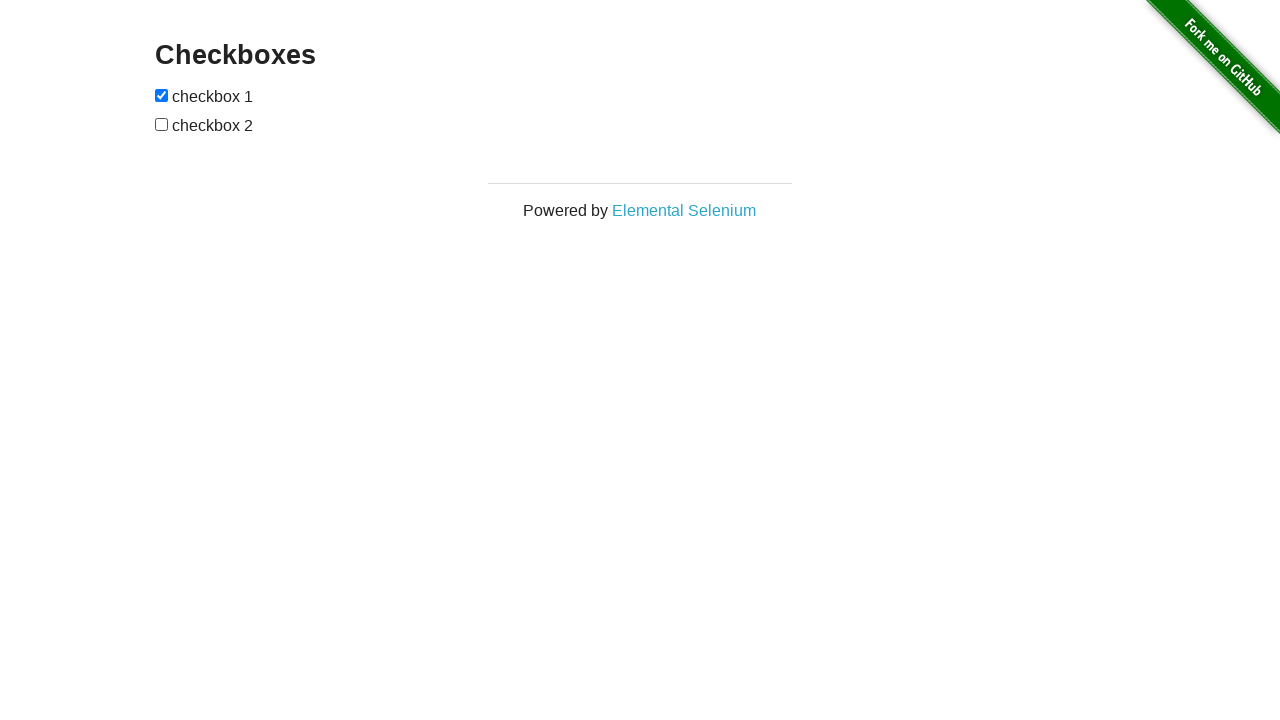